Tests drag and drop functionality on jQuery UI demo page by switching to an iframe and dragging an element onto a droppable target

Starting URL: http://jqueryui.com/droppable/

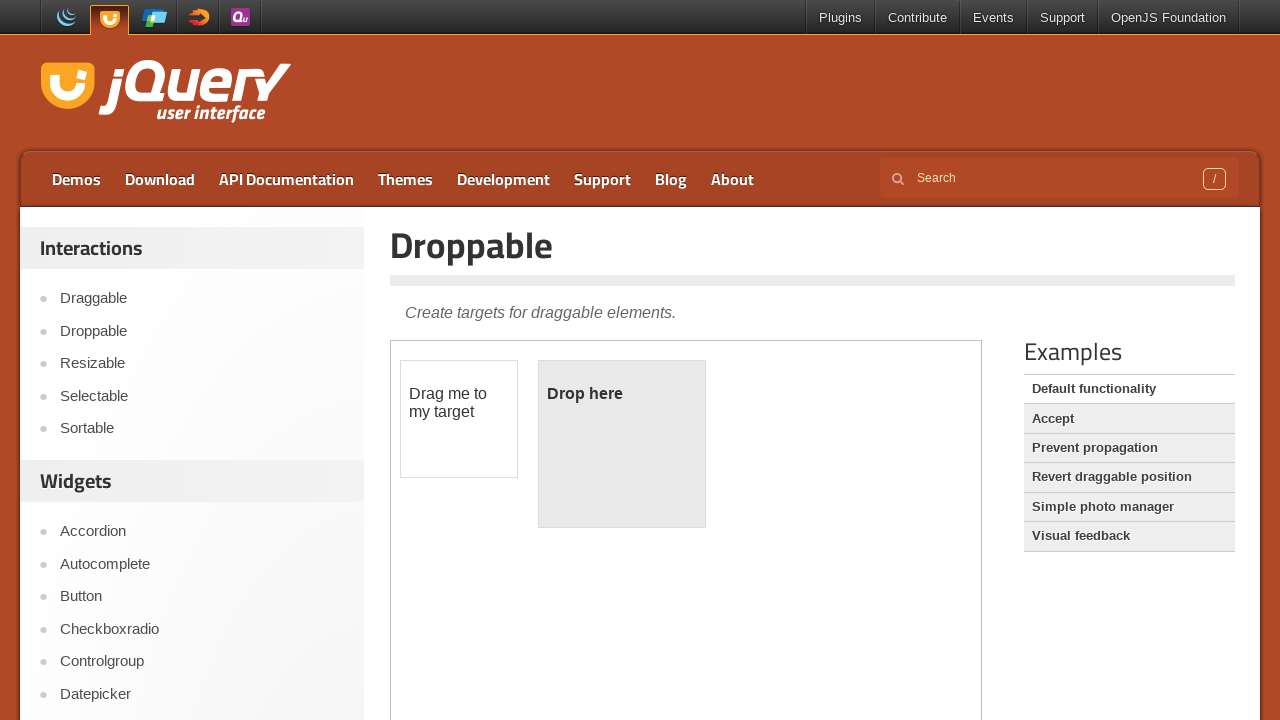

Located the demo iframe for drag and drop test
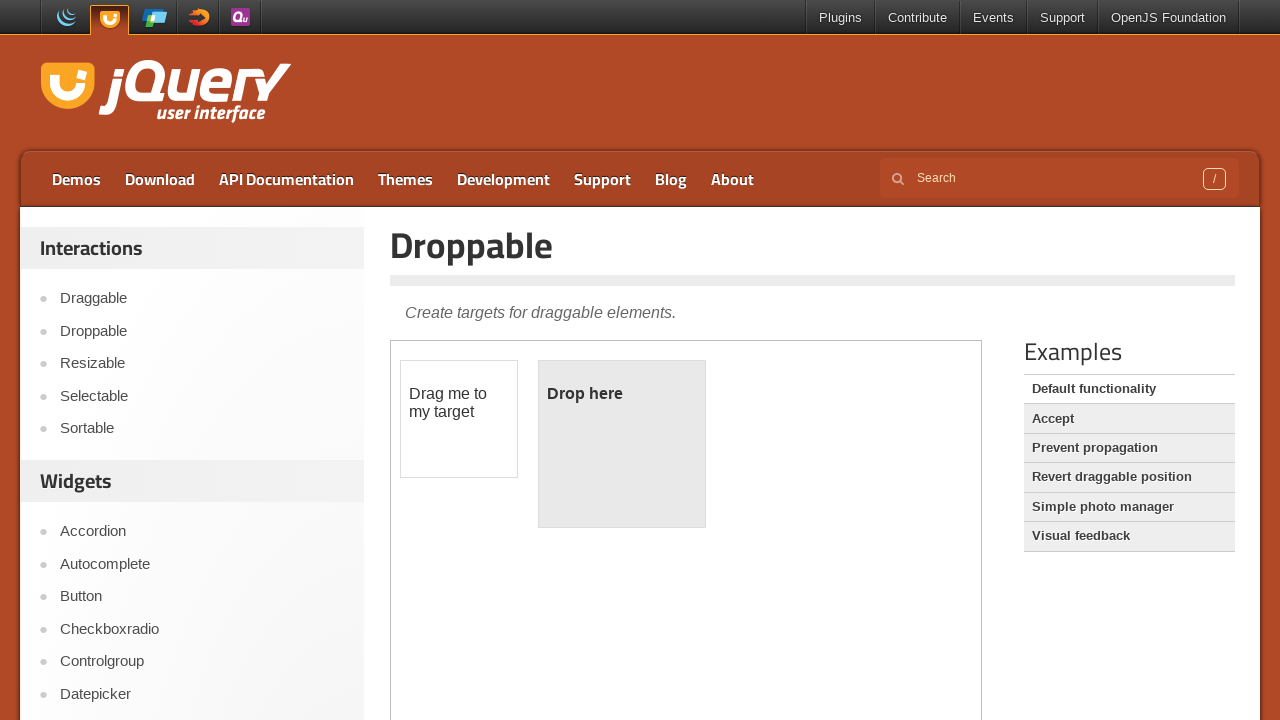

Clicked on the draggable element at (459, 419) on iframe.demo-frame >> internal:control=enter-frame >> #draggable
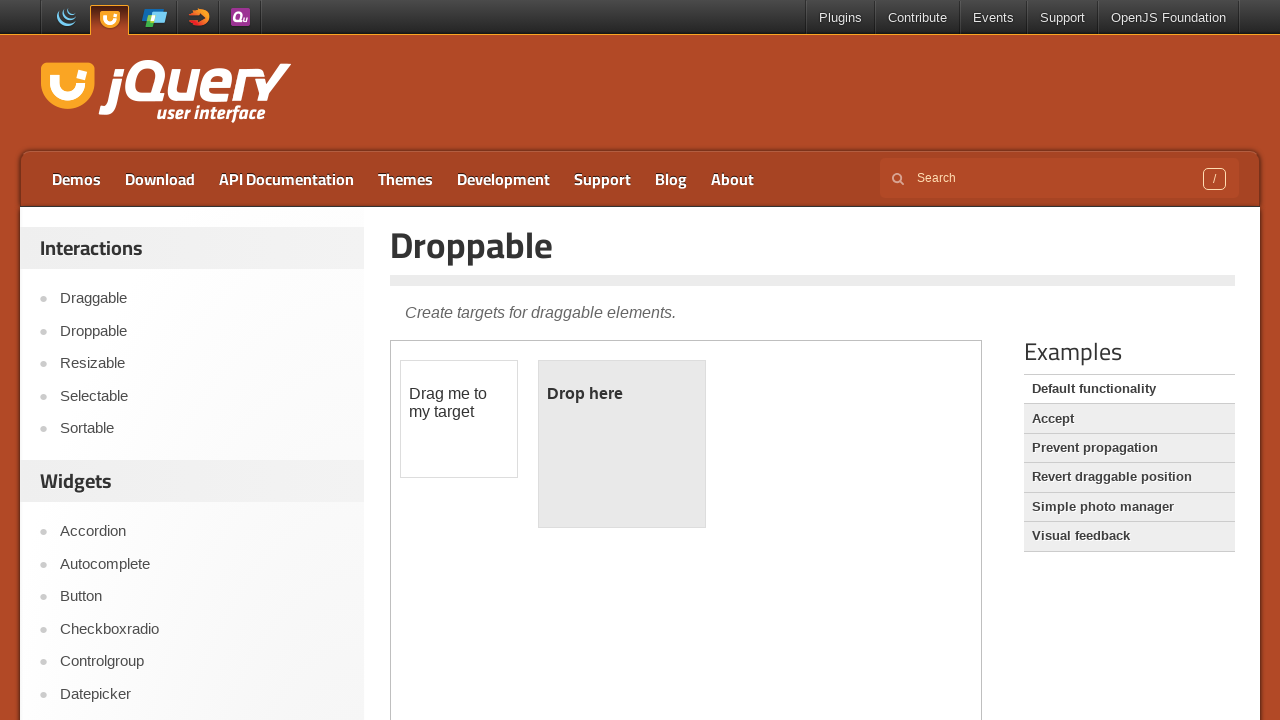

Located the draggable source element
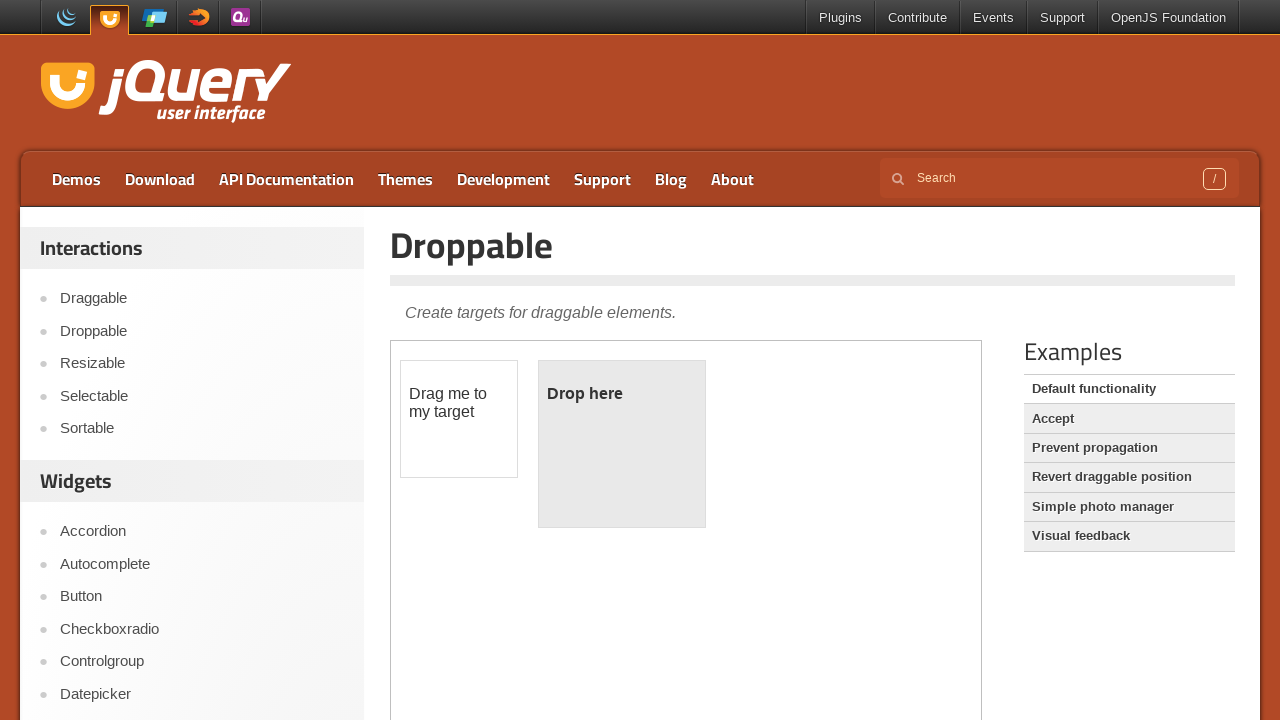

Located the droppable target element
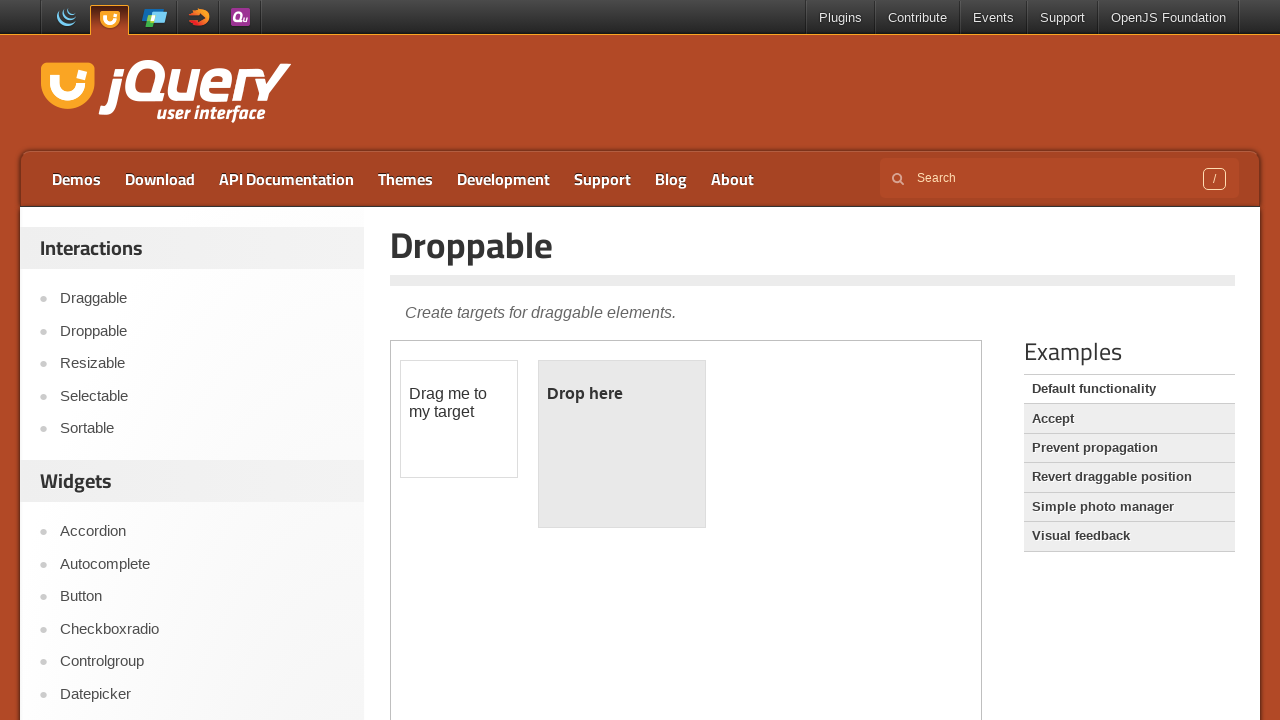

Dragged the element onto the droppable target at (622, 444)
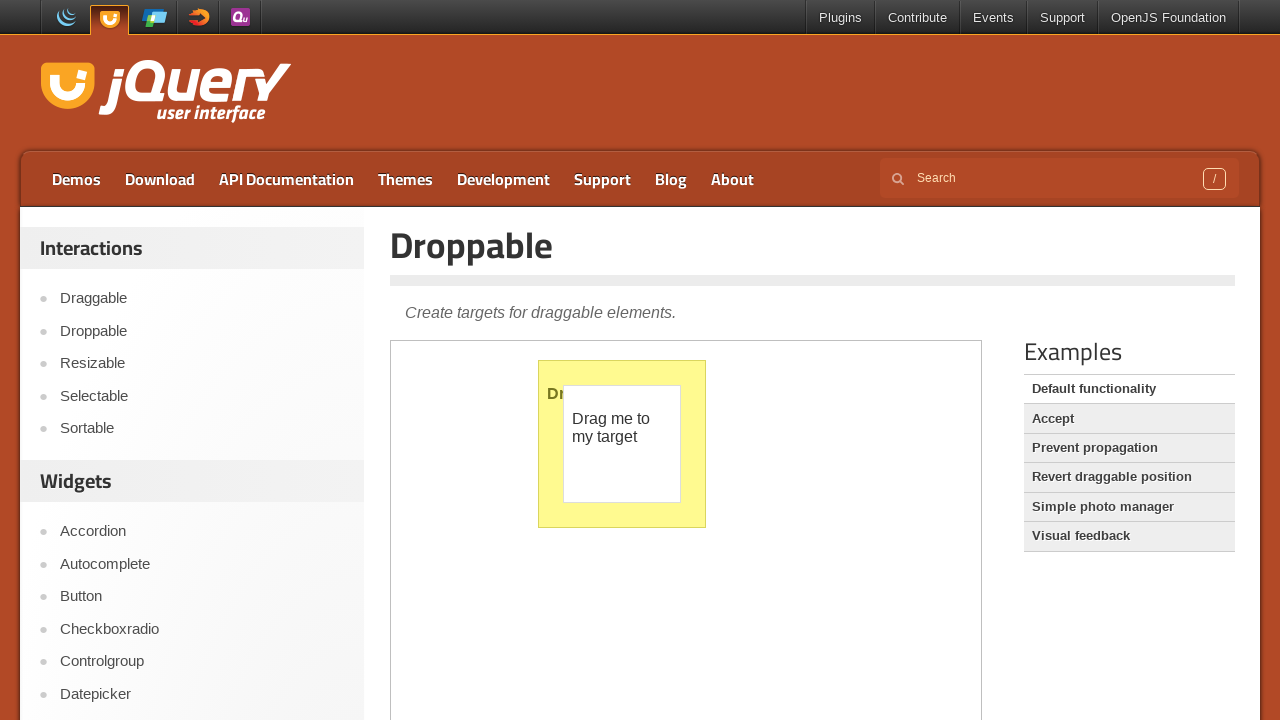

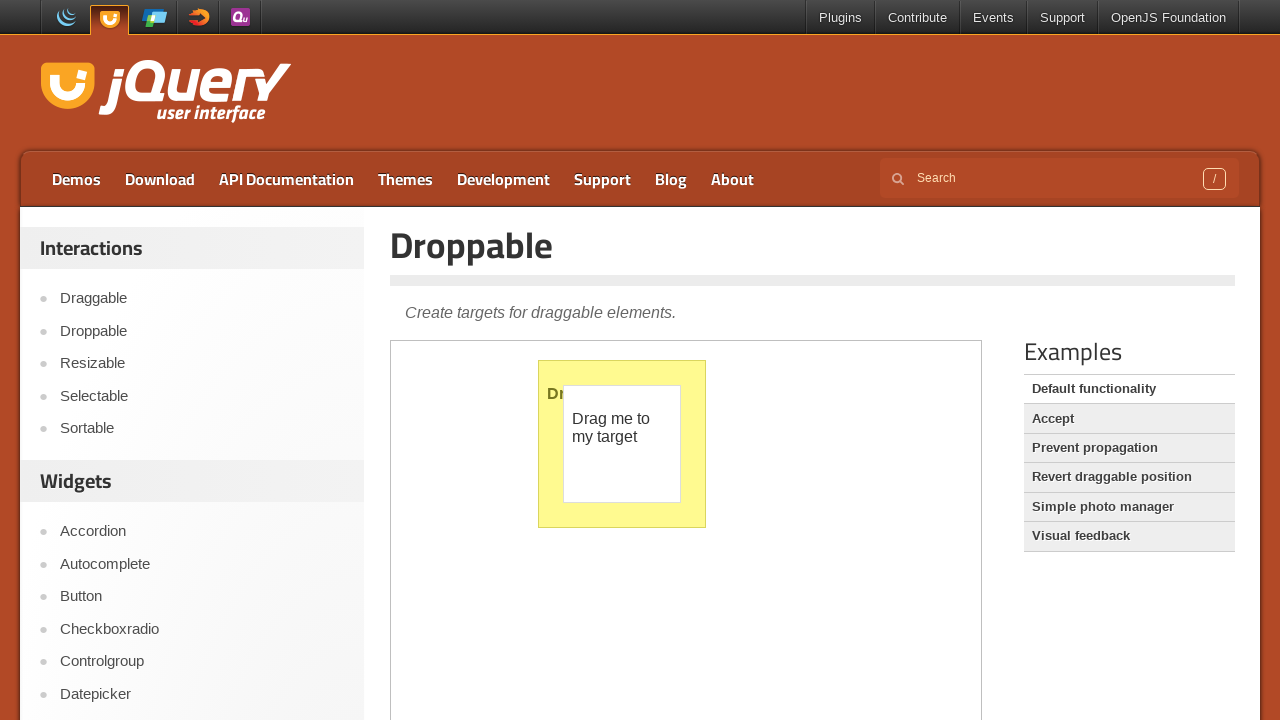